Tests JavaScript alert handling functionality by interacting with three types of alerts: OK alert (accept), OK/Cancel alert (dismiss), and prompt alert with text input, then verifies the resulting message.

Starting URL: http://demo.automationtesting.in/Alerts.html

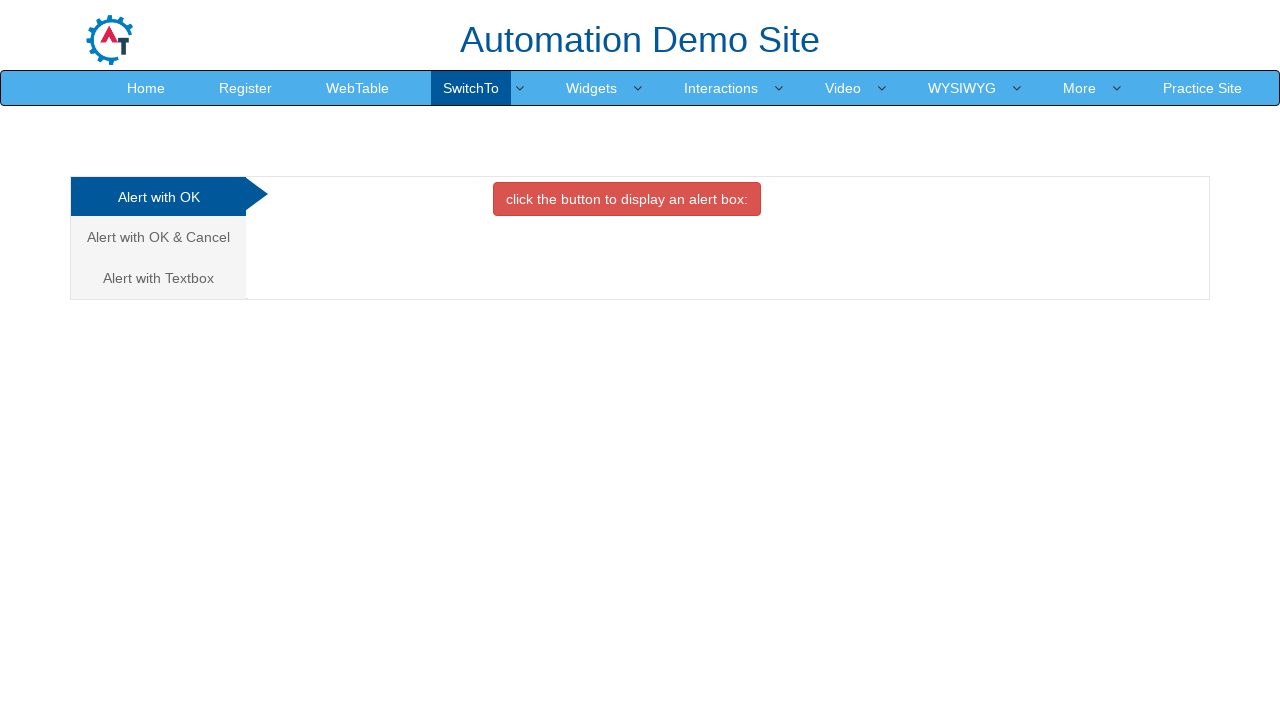

Clicked 'Alert with OK' tab at (158, 197) on text=Alert with OK
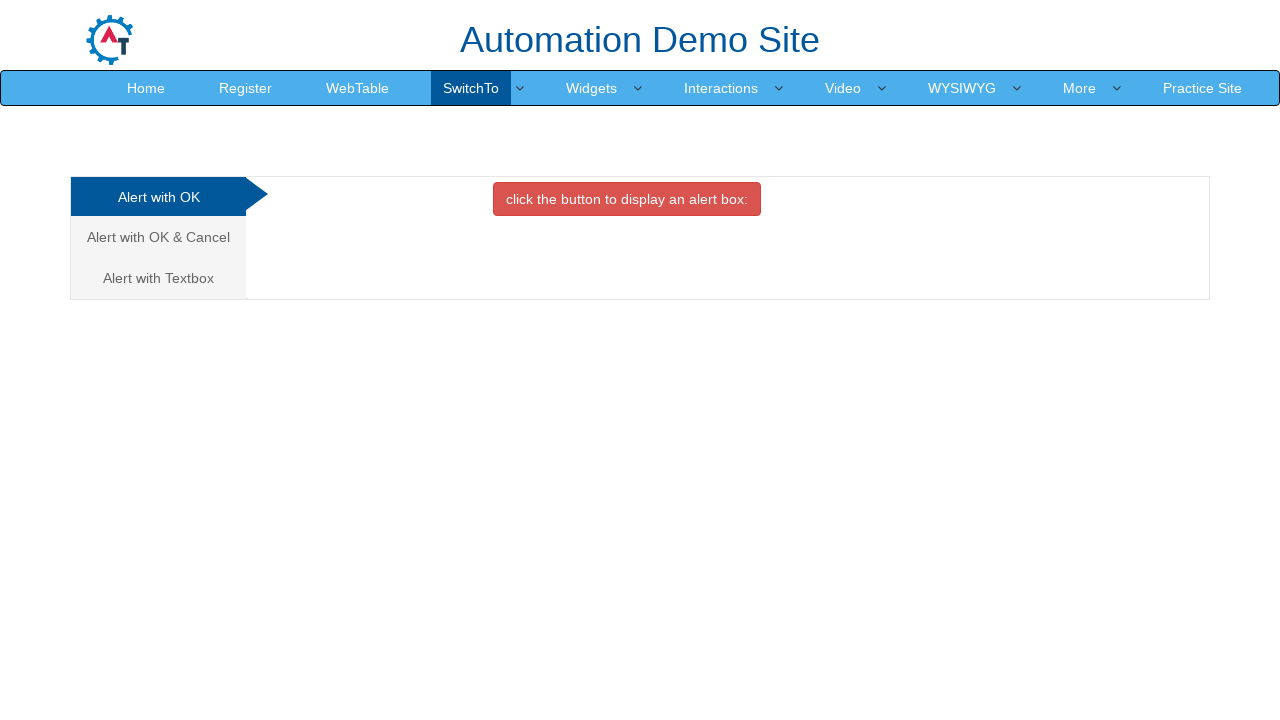

Clicked button to display alert and accepted it at (627, 199) on .btn.btn-danger
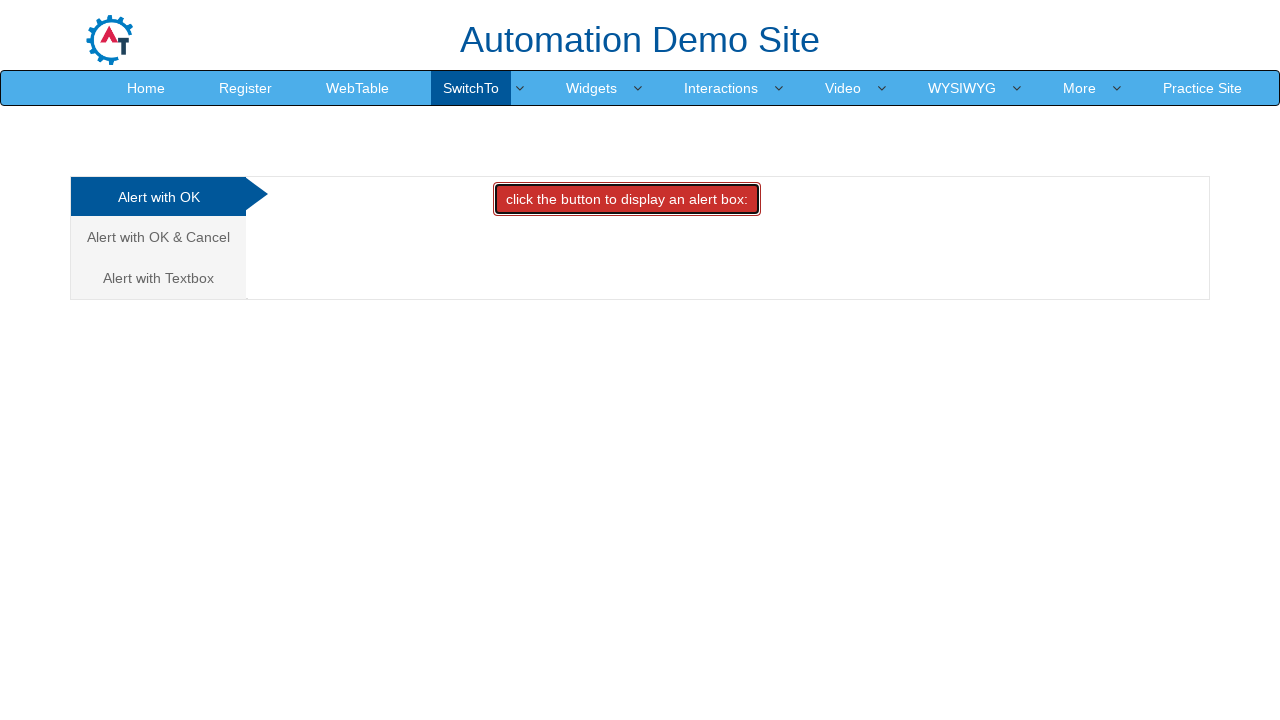

Waited for alert to be handled
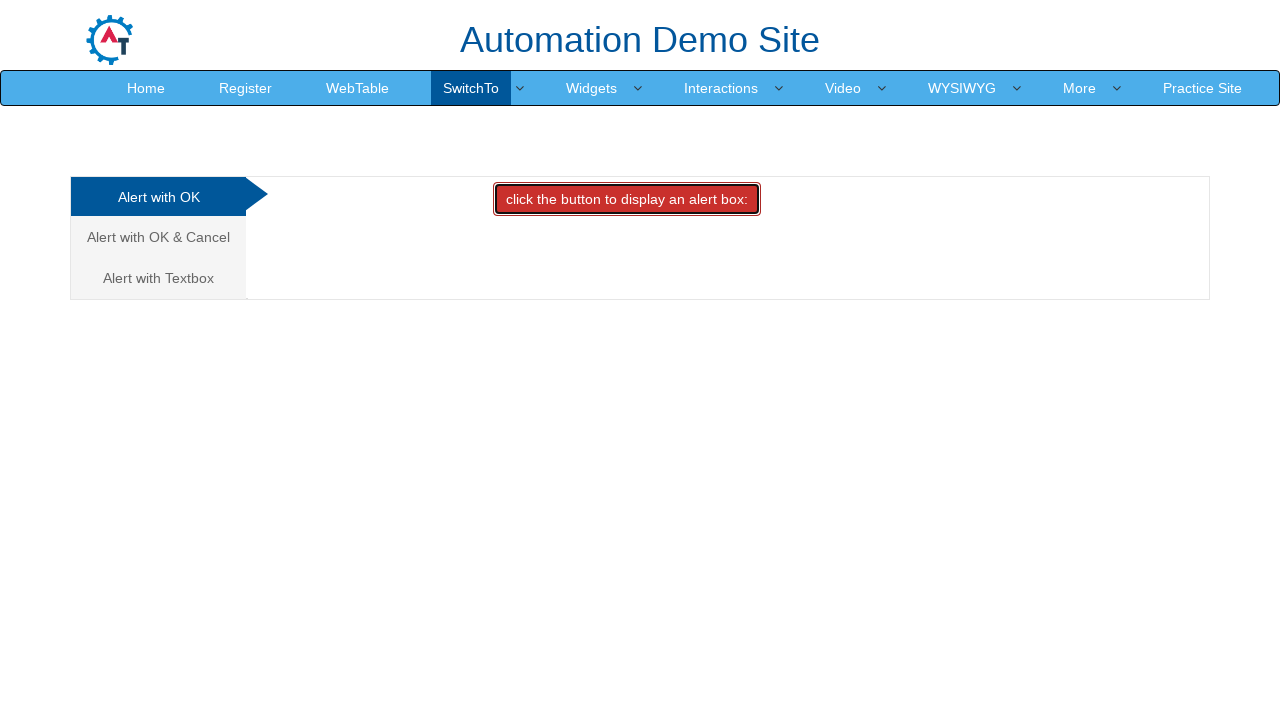

Clicked 'Alert with OK & Cancel' tab at (158, 237) on text=& Cancel
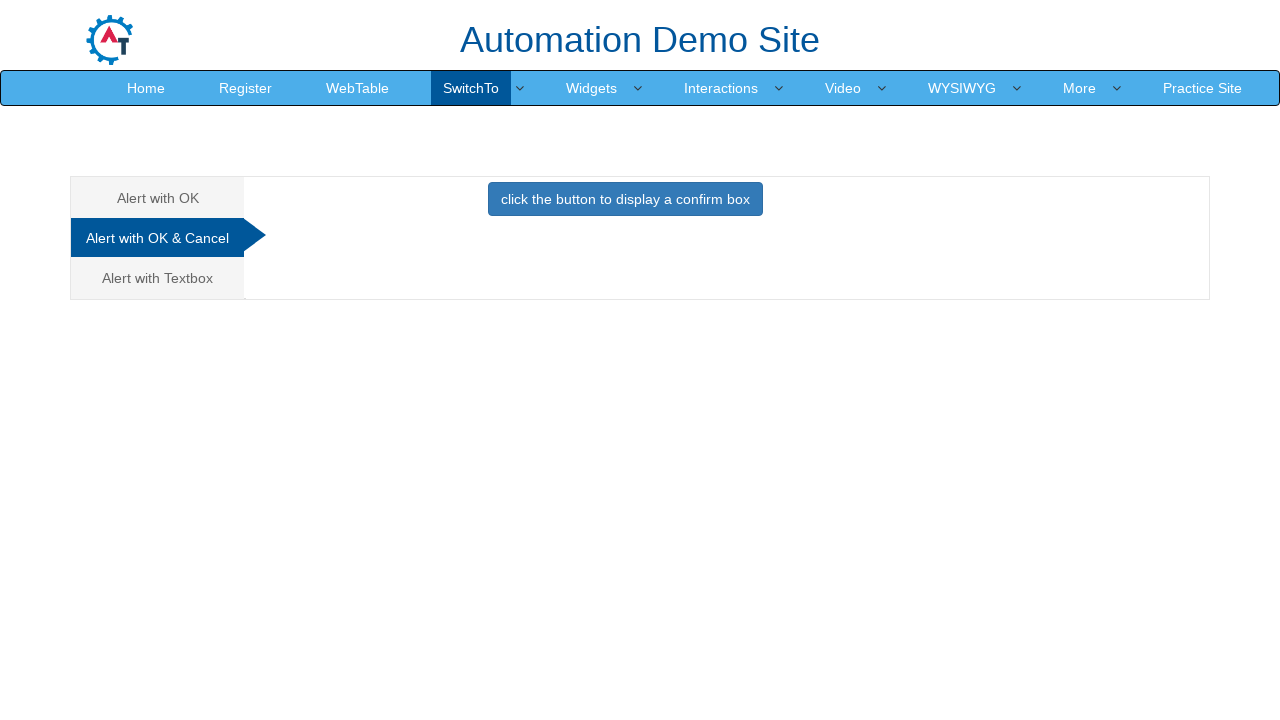

Clicked button to display confirm dialog and dismissed it at (625, 199) on .btn.btn-primary
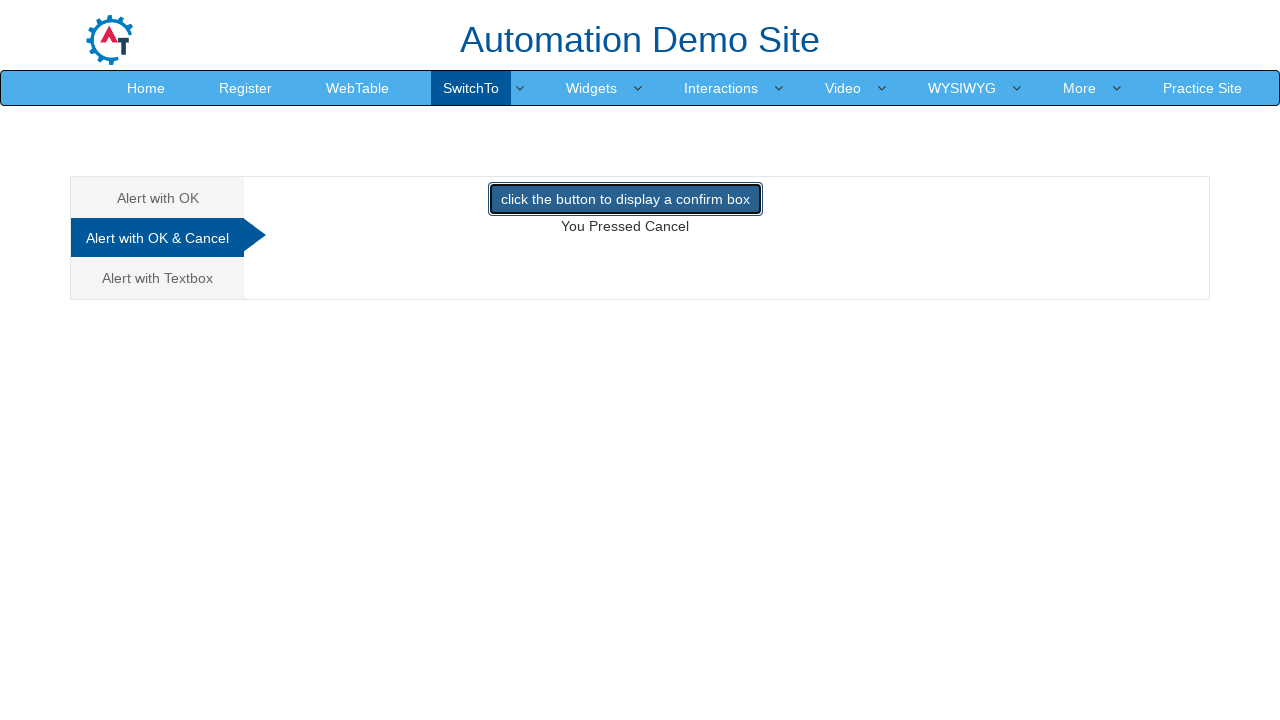

Waited for confirm dialog to be handled
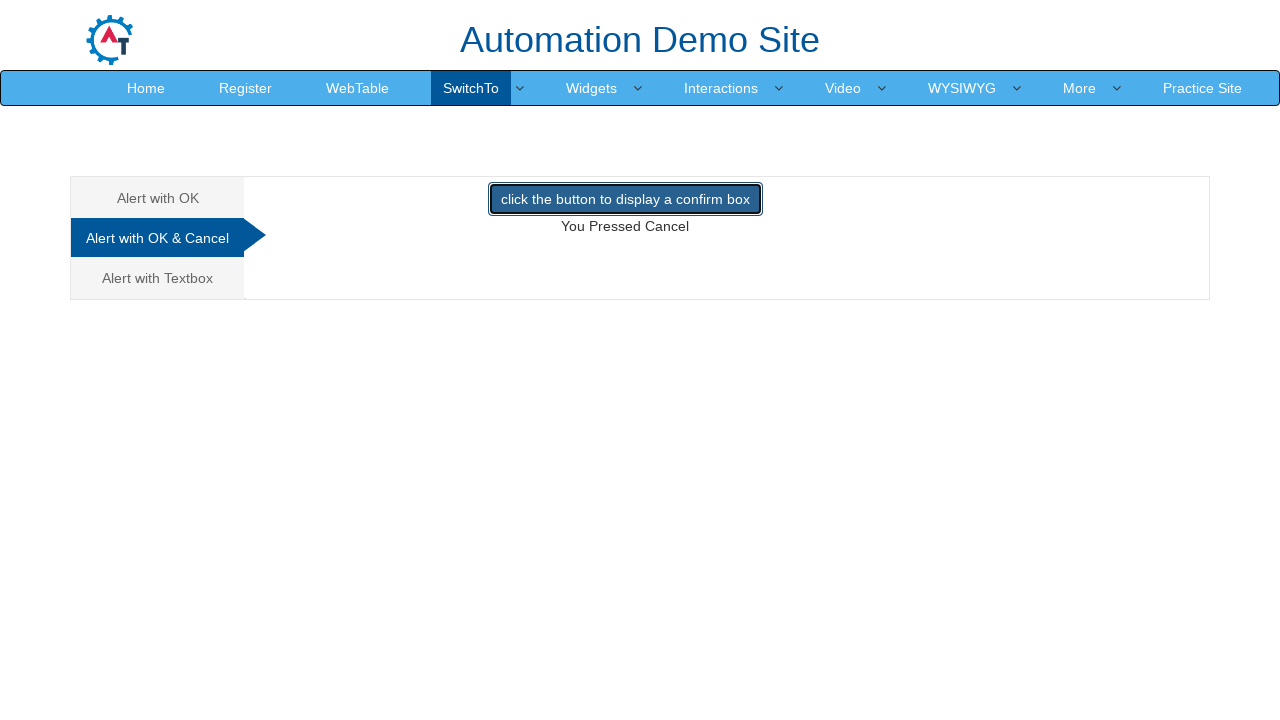

Clicked 'Alert with Textbox' tab at (158, 278) on text=Textbox
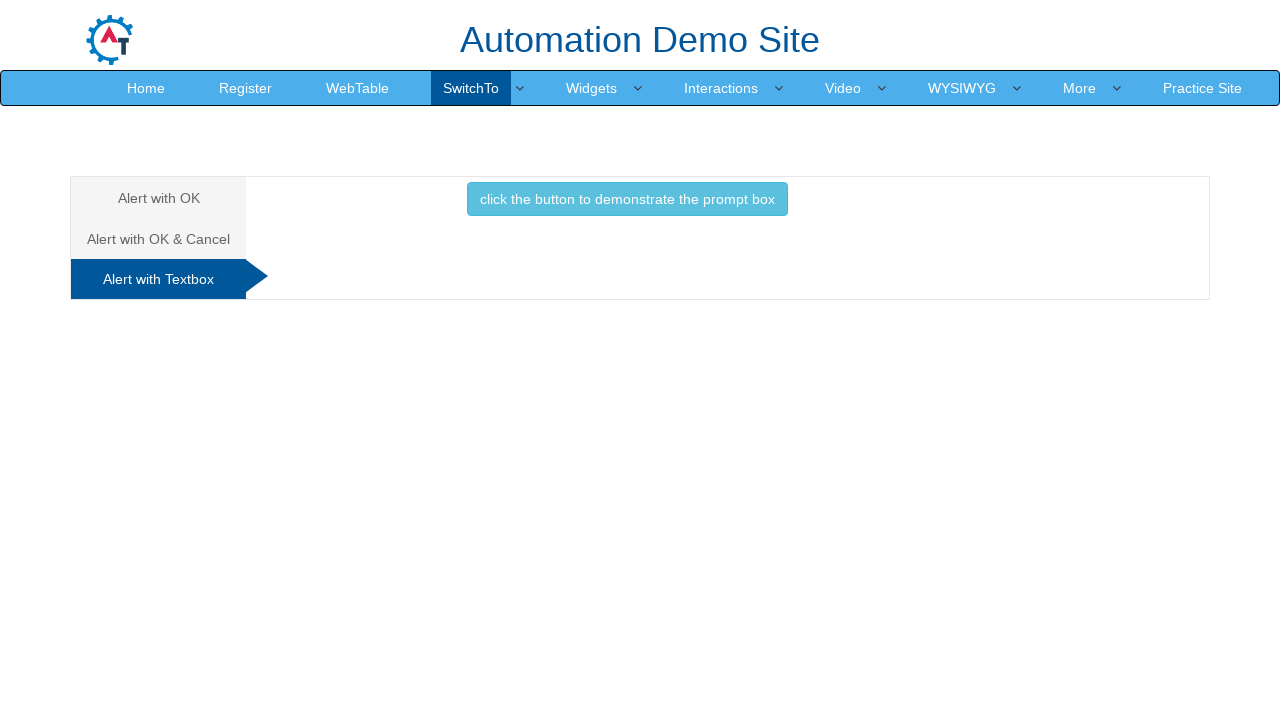

Clicked button to display prompt and entered 'Abdulaziz' at (627, 199) on .btn.btn-info
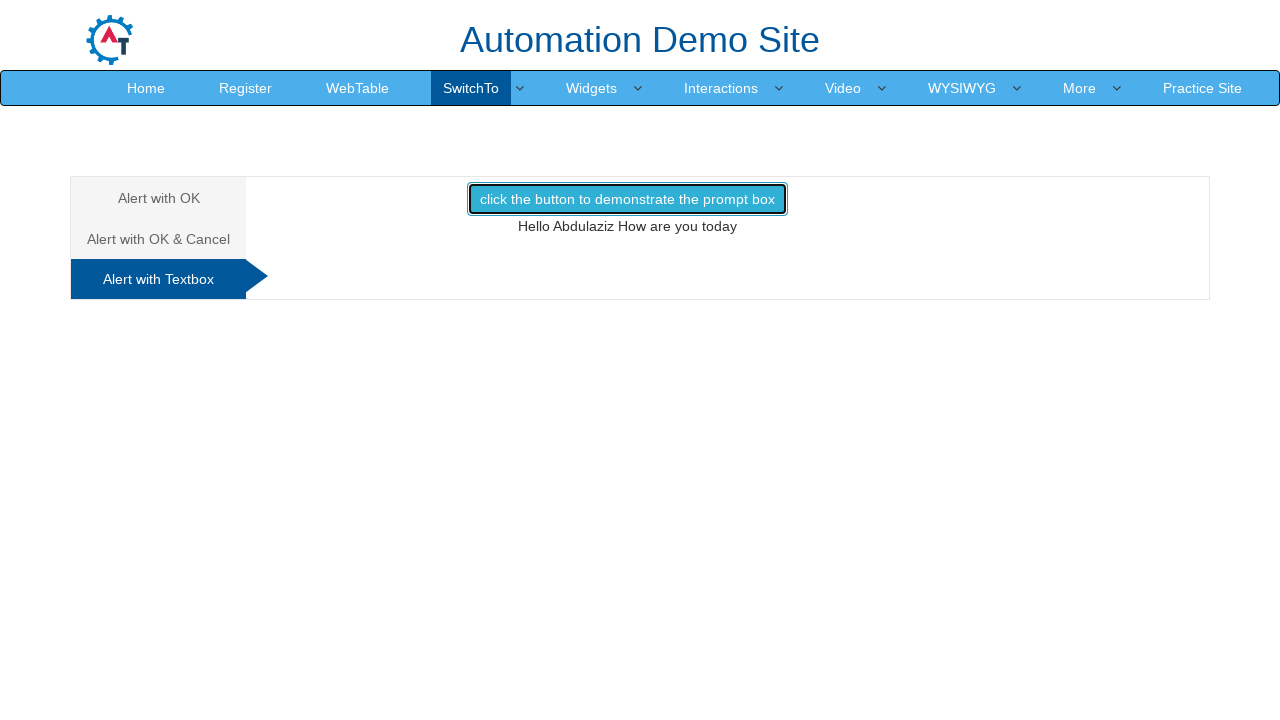

Waited for prompt dialog to be handled
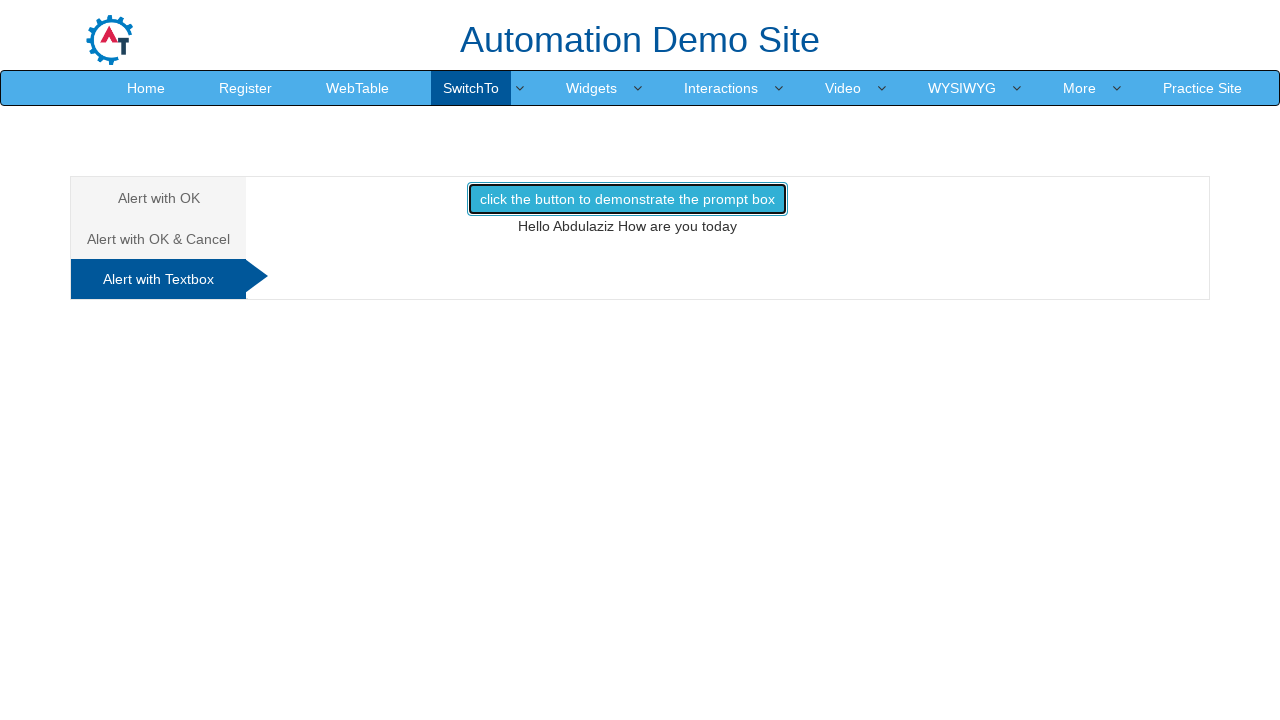

Retrieved message text from #demo1 element
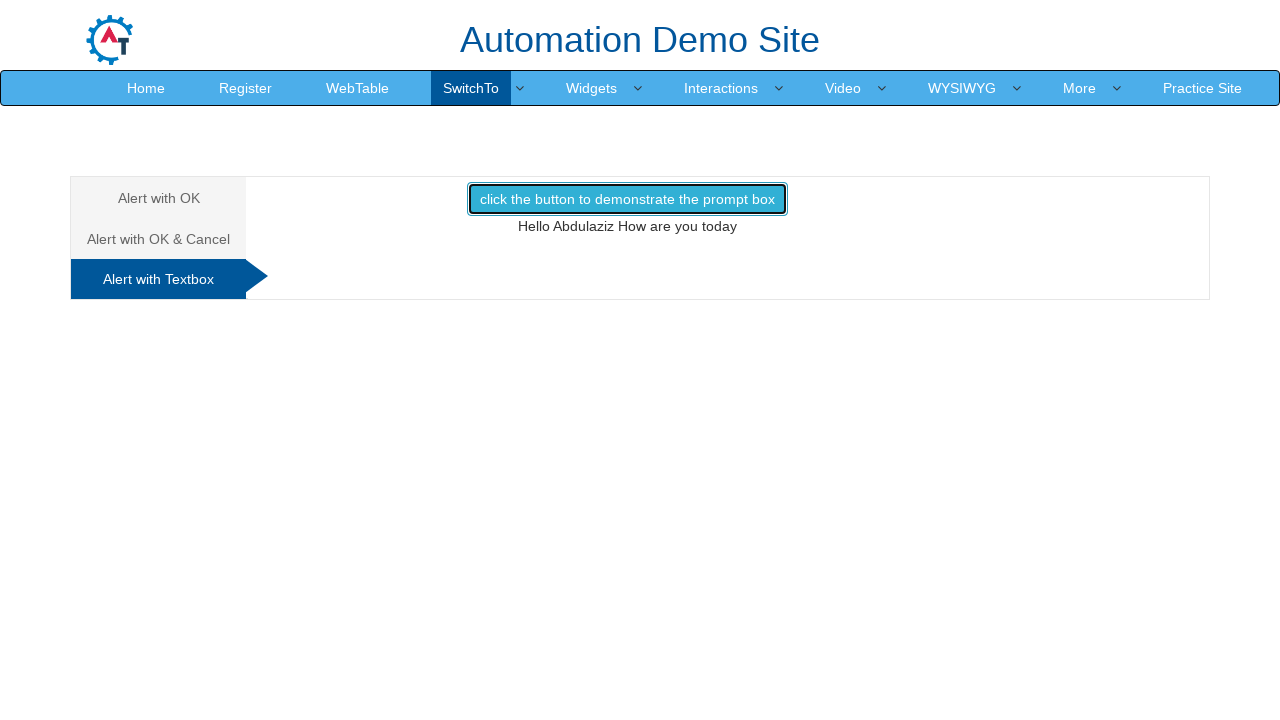

Verified message equals 'Hello Abdulaziz How are you today'
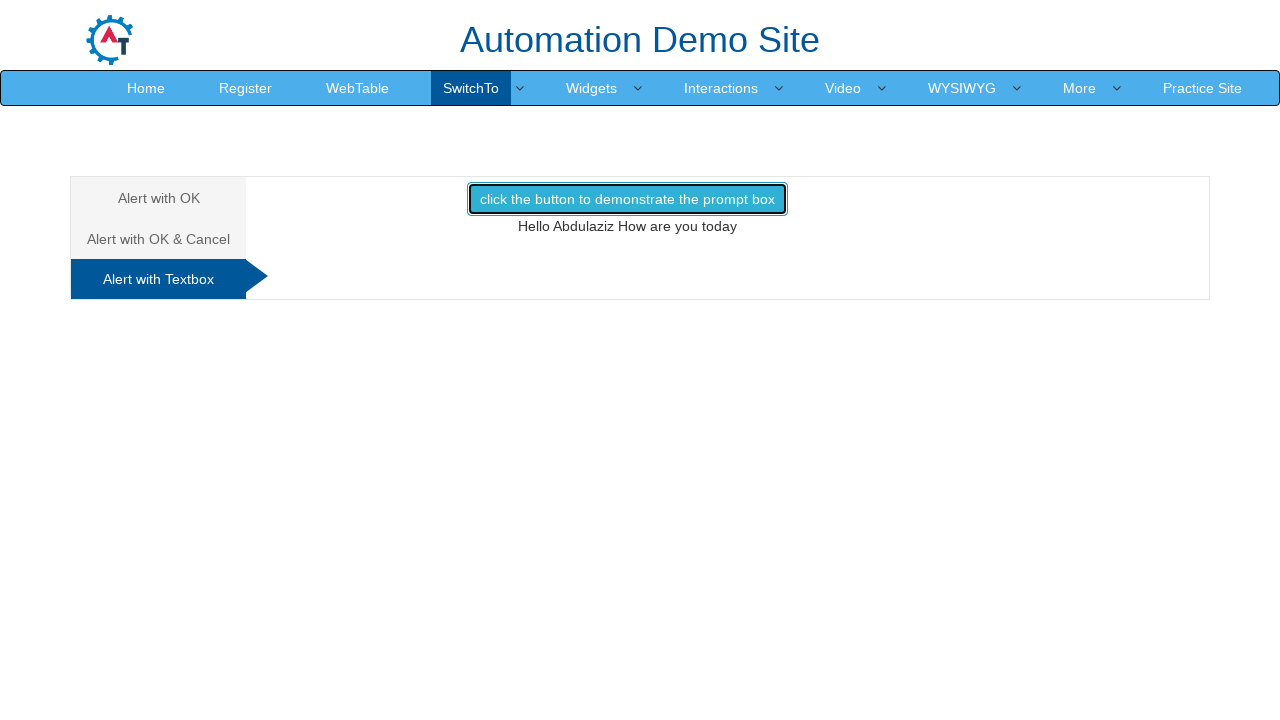

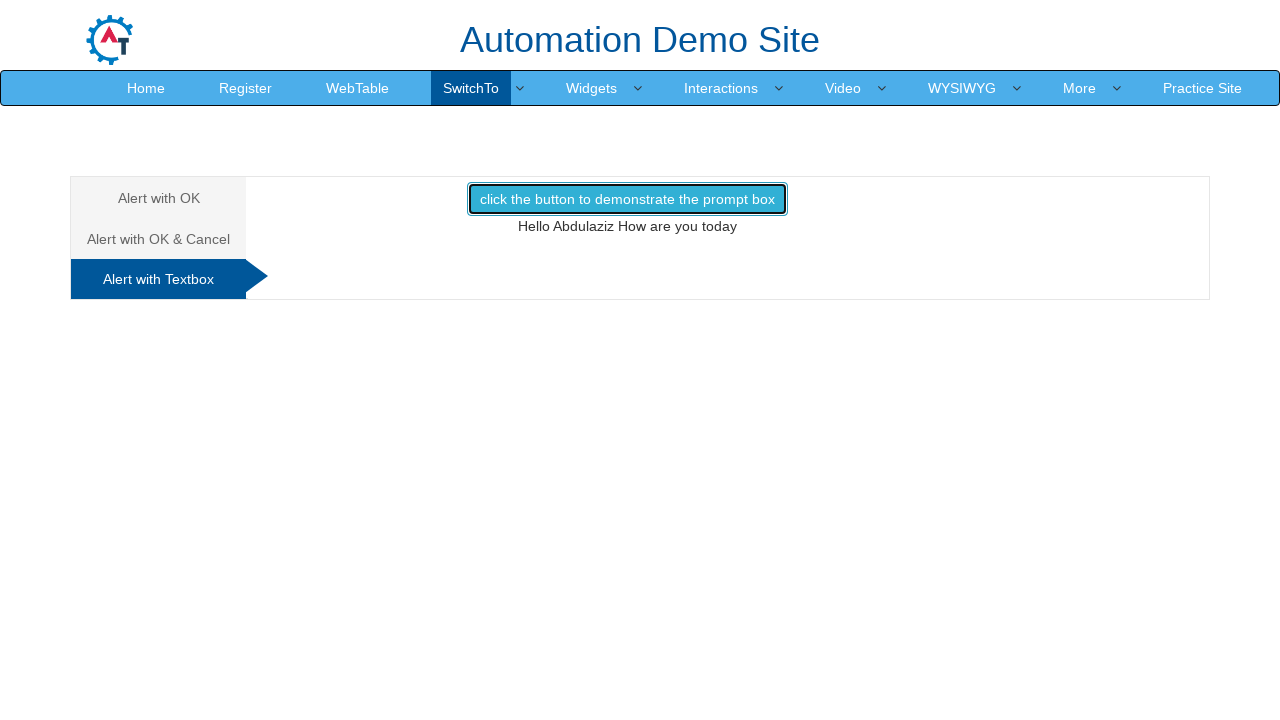